Tests search functionality on spirit-of-metal.com by searching for a band name, clicking on results, and navigating to an album page

Starting URL: https://www.spirit-of-metal.com/

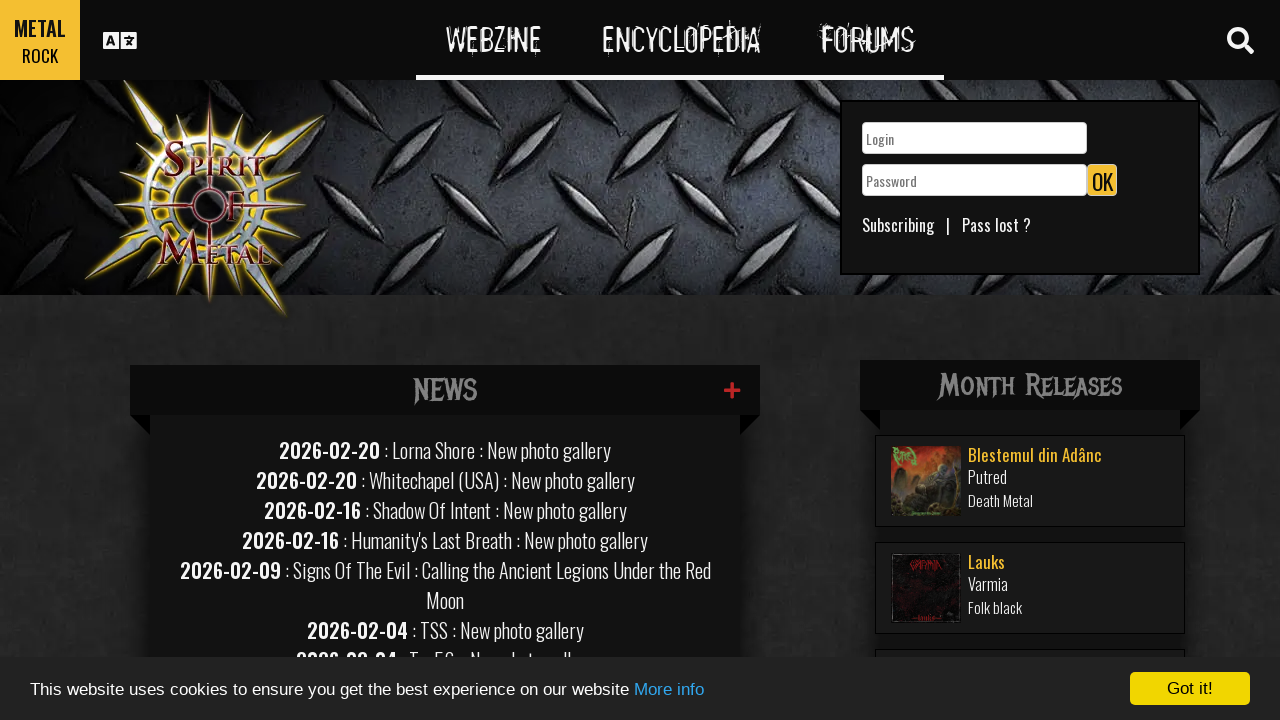

Clicked search toggle button at (1240, 40) on #search-toggle
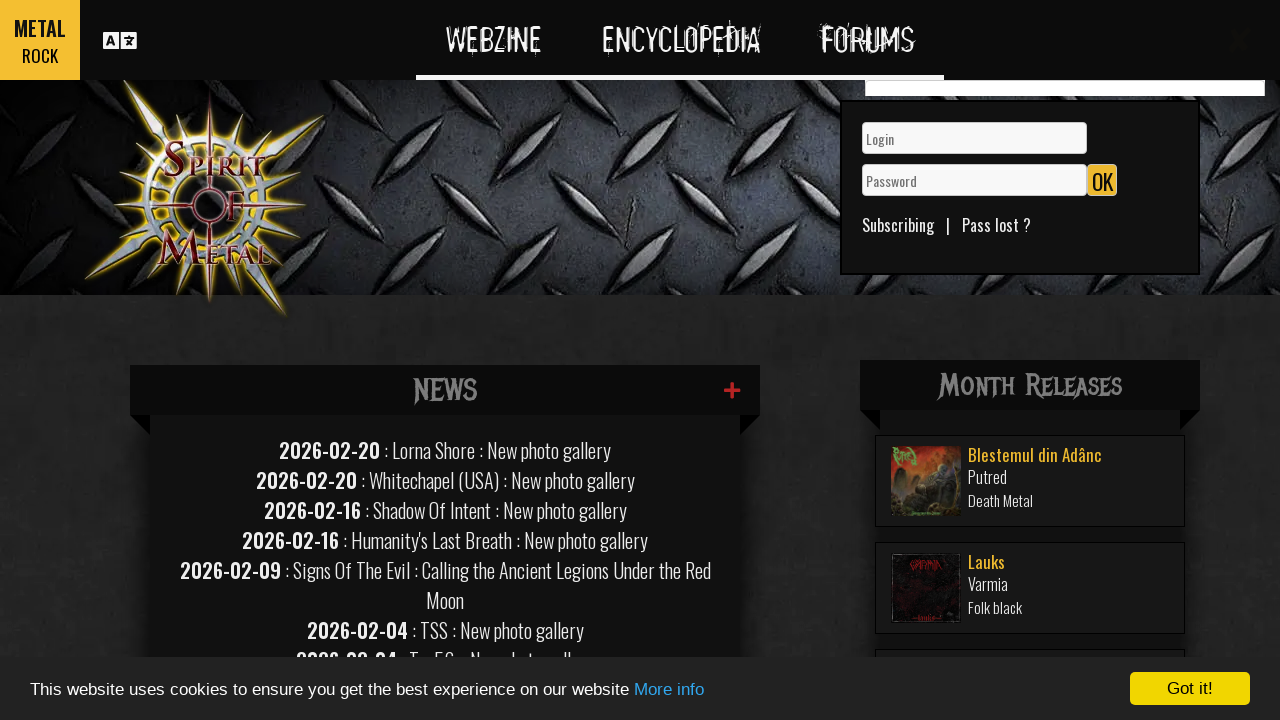

Filled search field with 'skepticism' on #GlobalSearchField
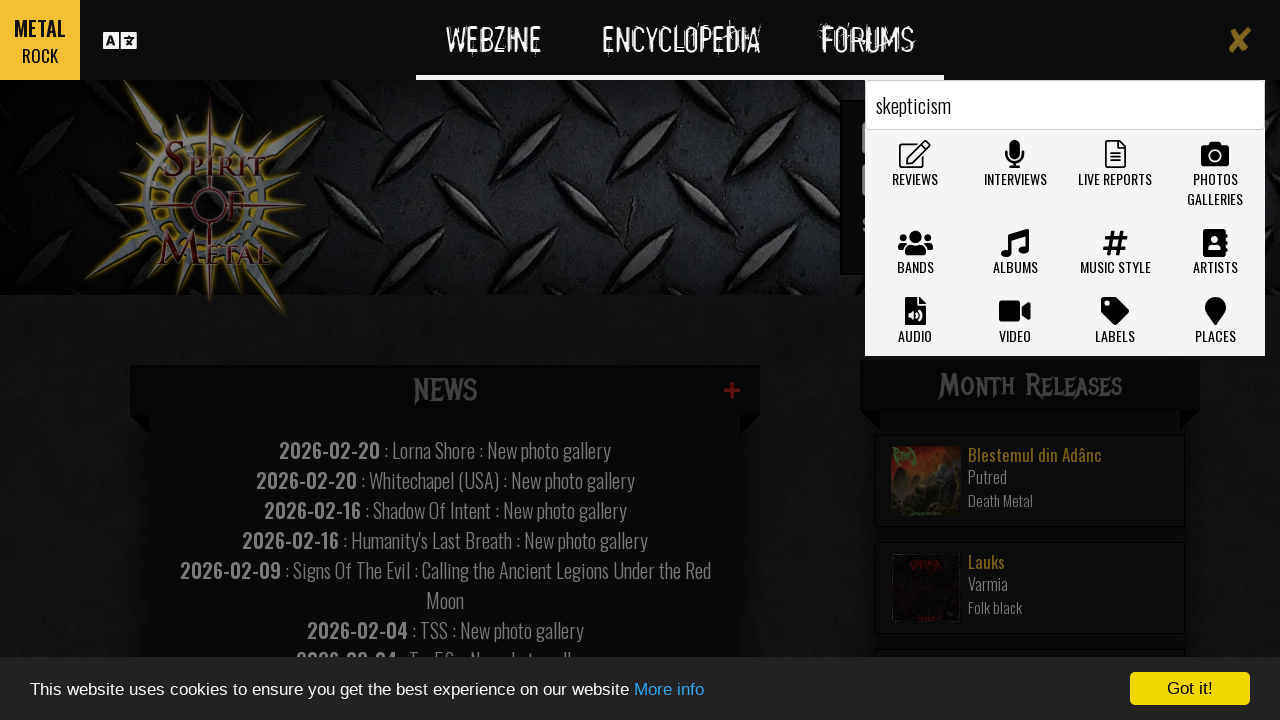

Pressed Enter to submit search for band 'skepticism' on #GlobalSearchField
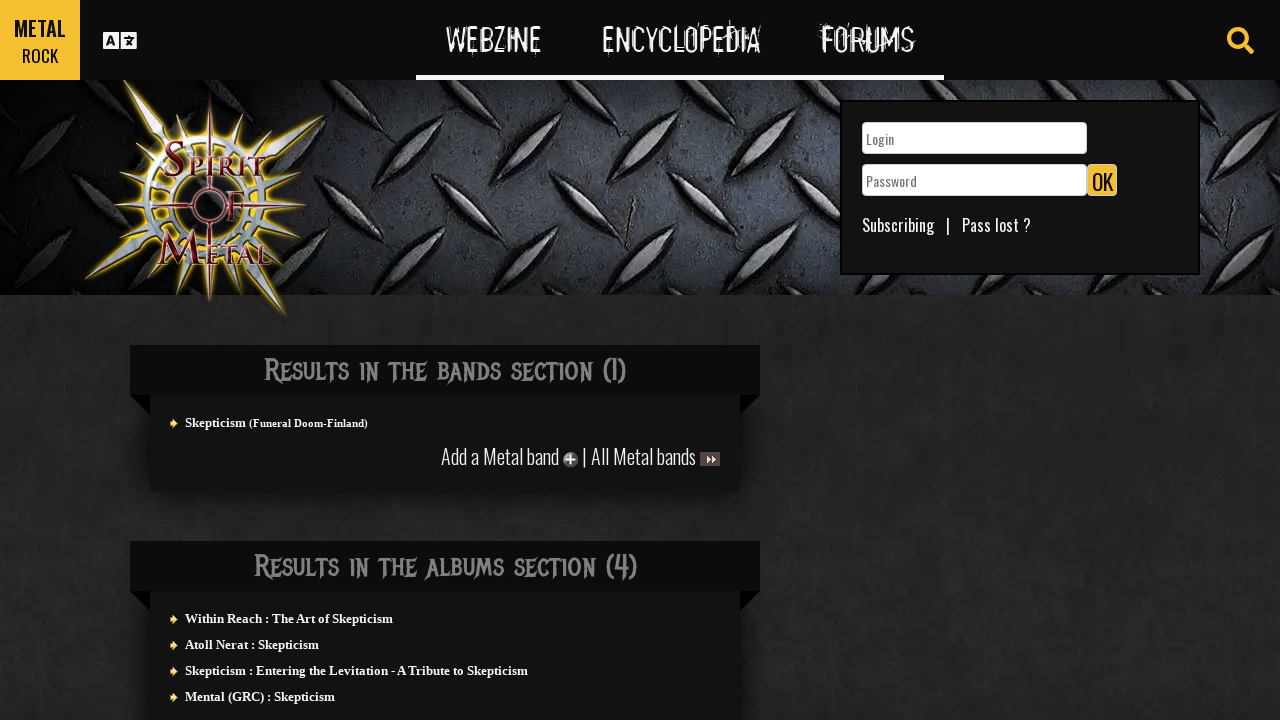

Clicked on first search result at (216, 422) on #actuality >> div >> section:first-of-type >> div >> ul >> a
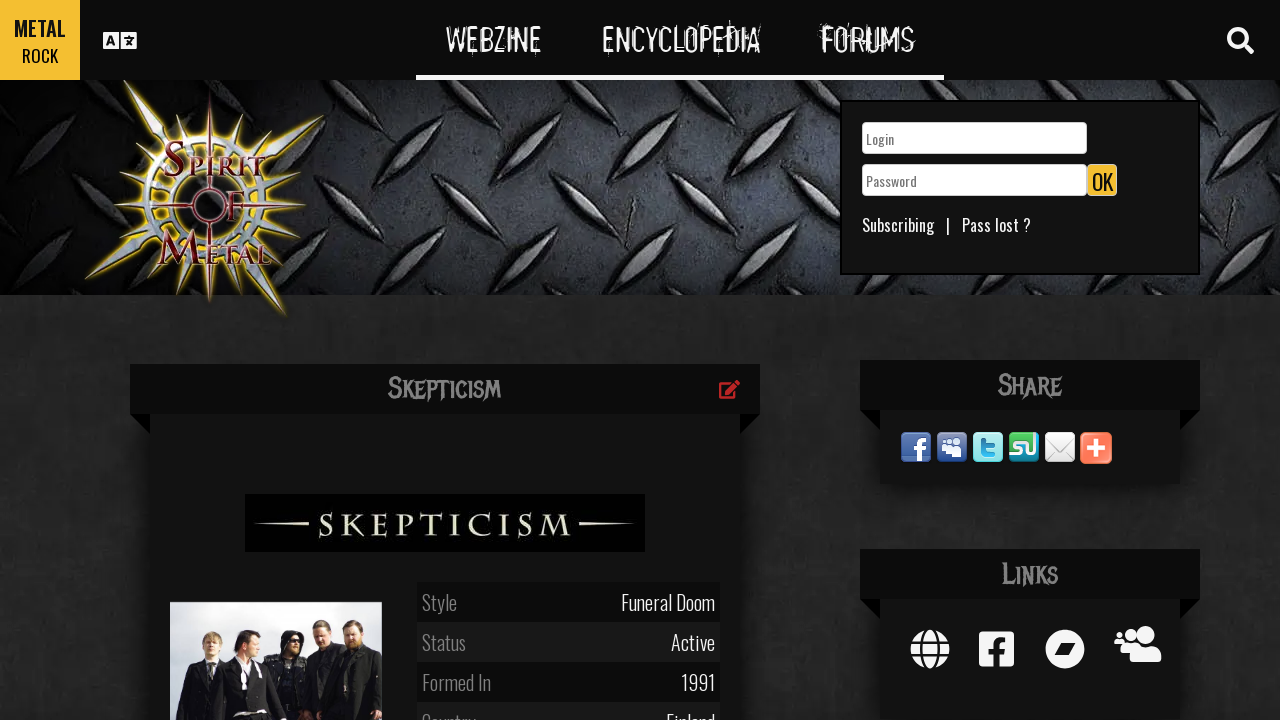

Scrolled down to view more content
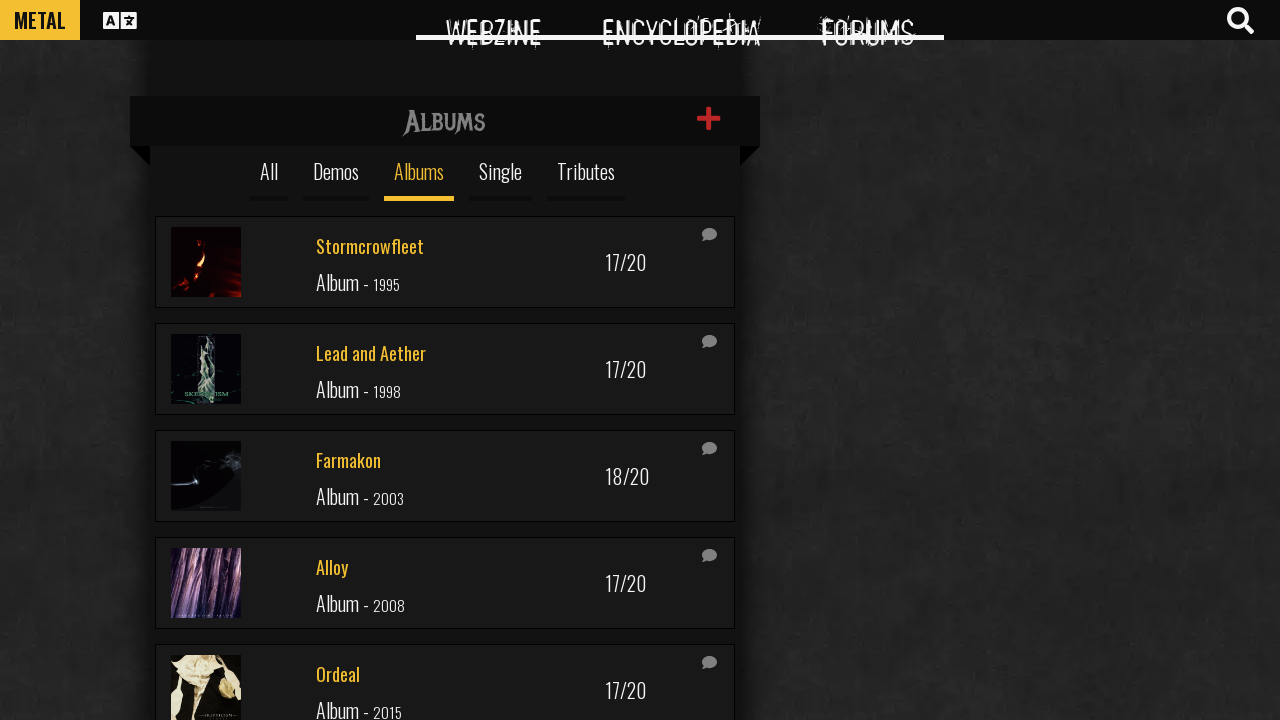

Clicked on album in infinite scroll section at (445, 583) on #infinitescroll >> div:nth-child(5) >> a
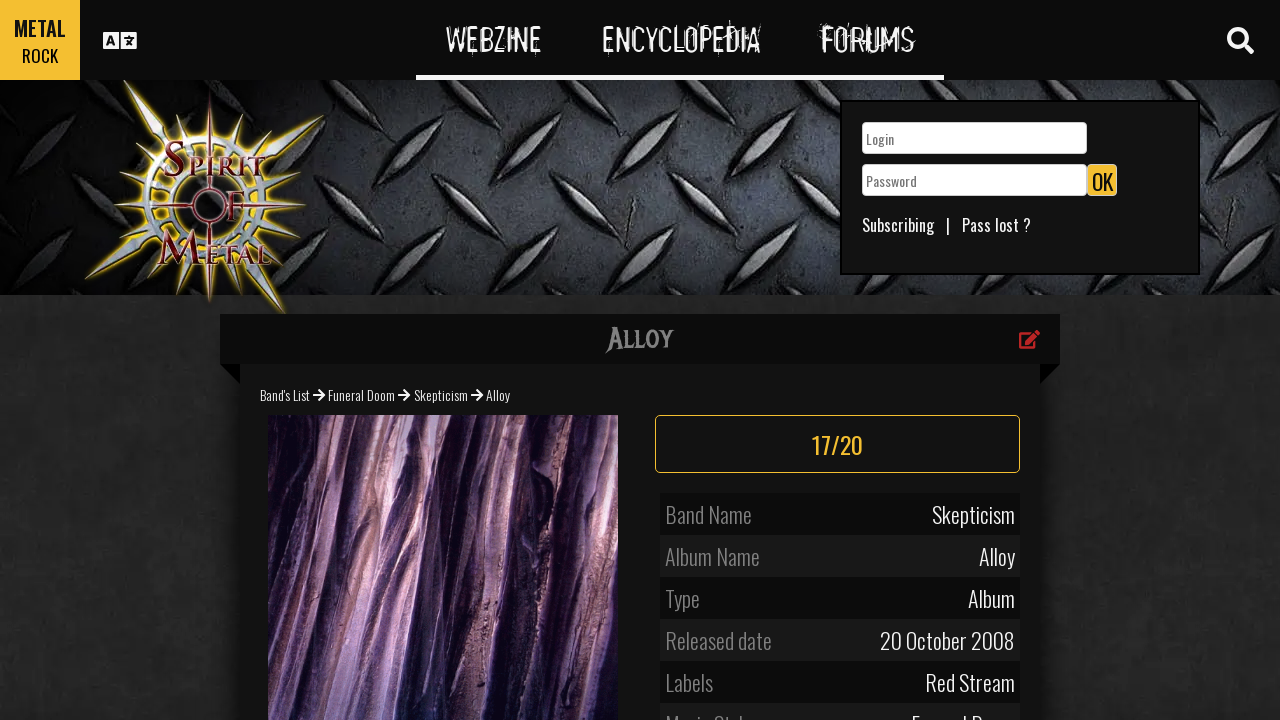

Album profile page loaded successfully
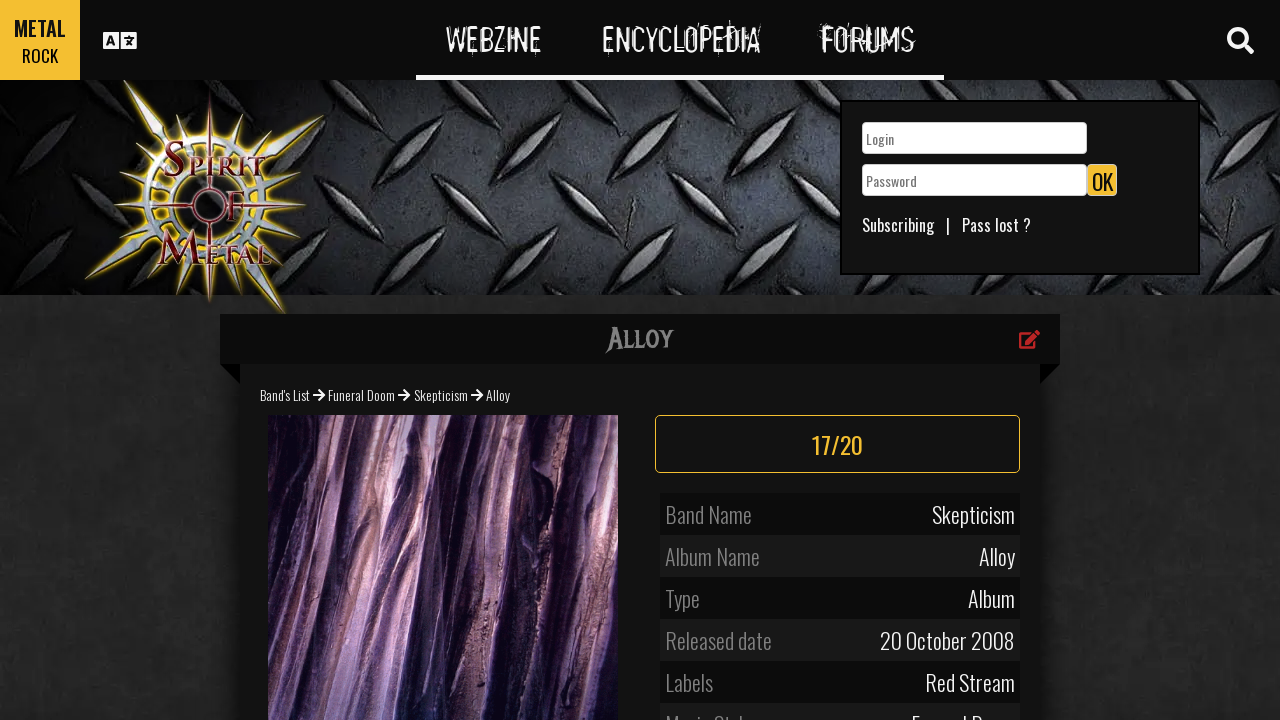

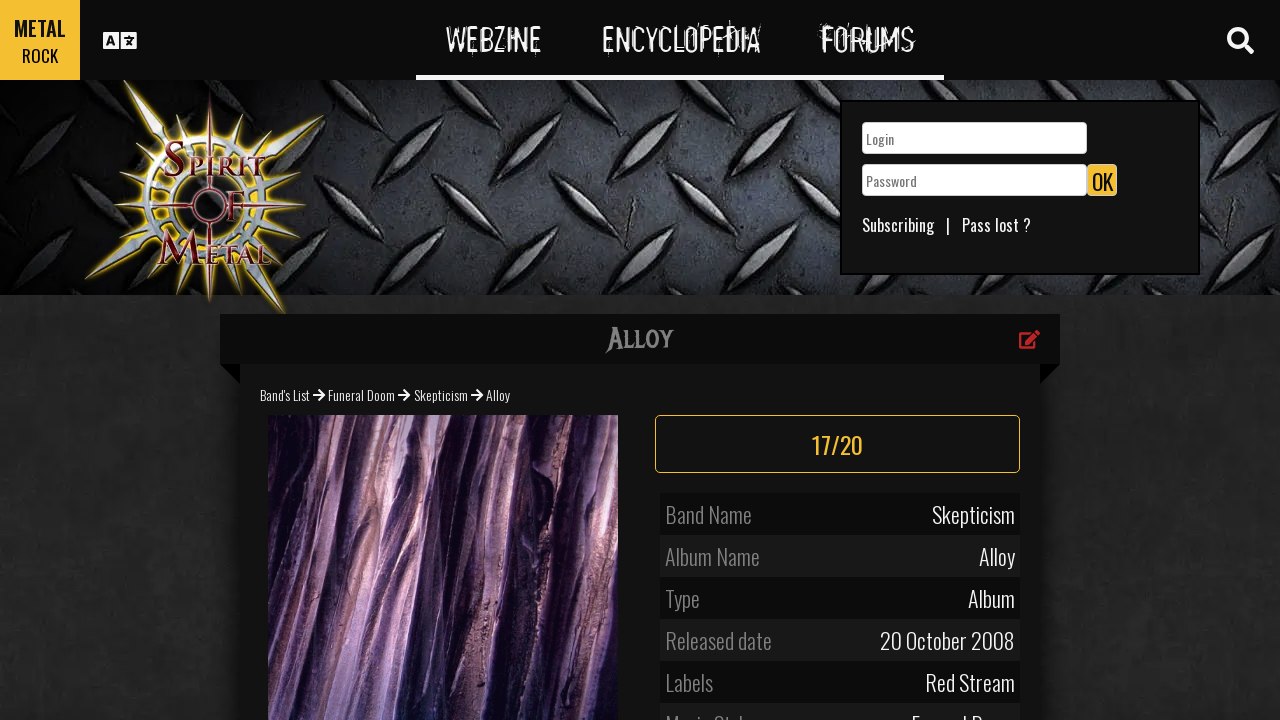